Tests checkbox functionality by checking both checkboxes if they are not already selected

Starting URL: https://the-internet.herokuapp.com/checkboxes

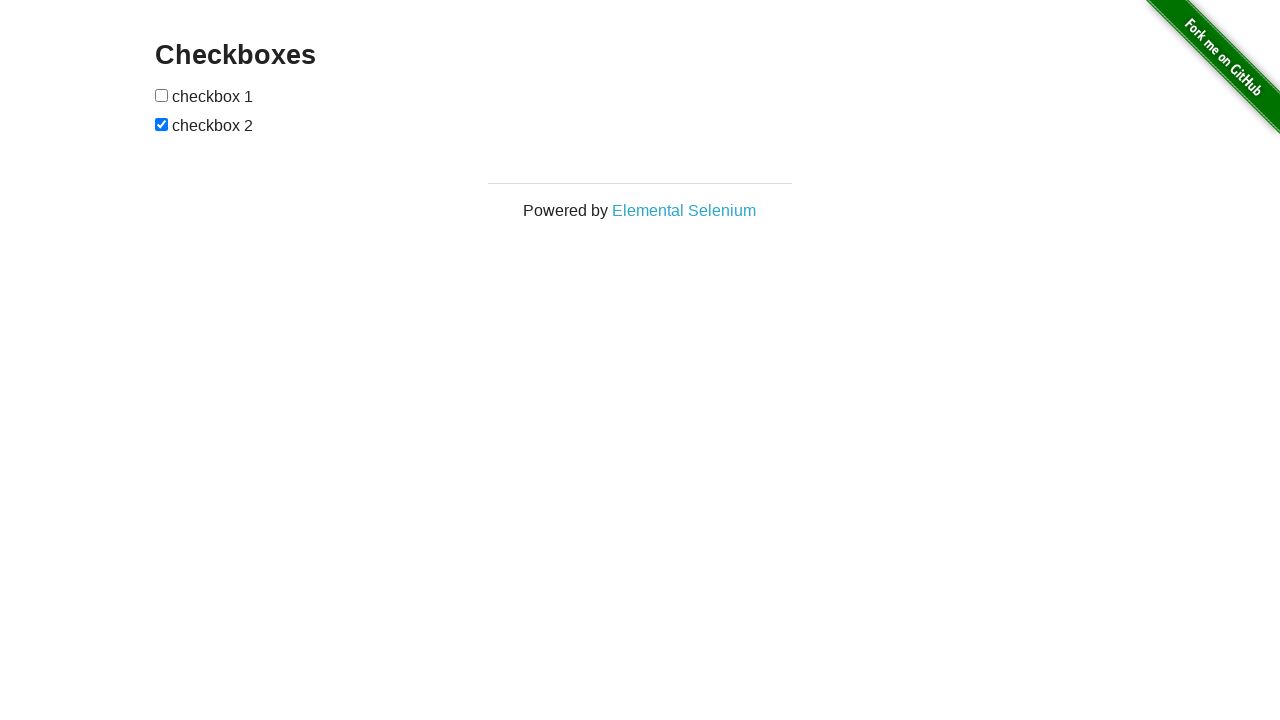

Located first checkbox element
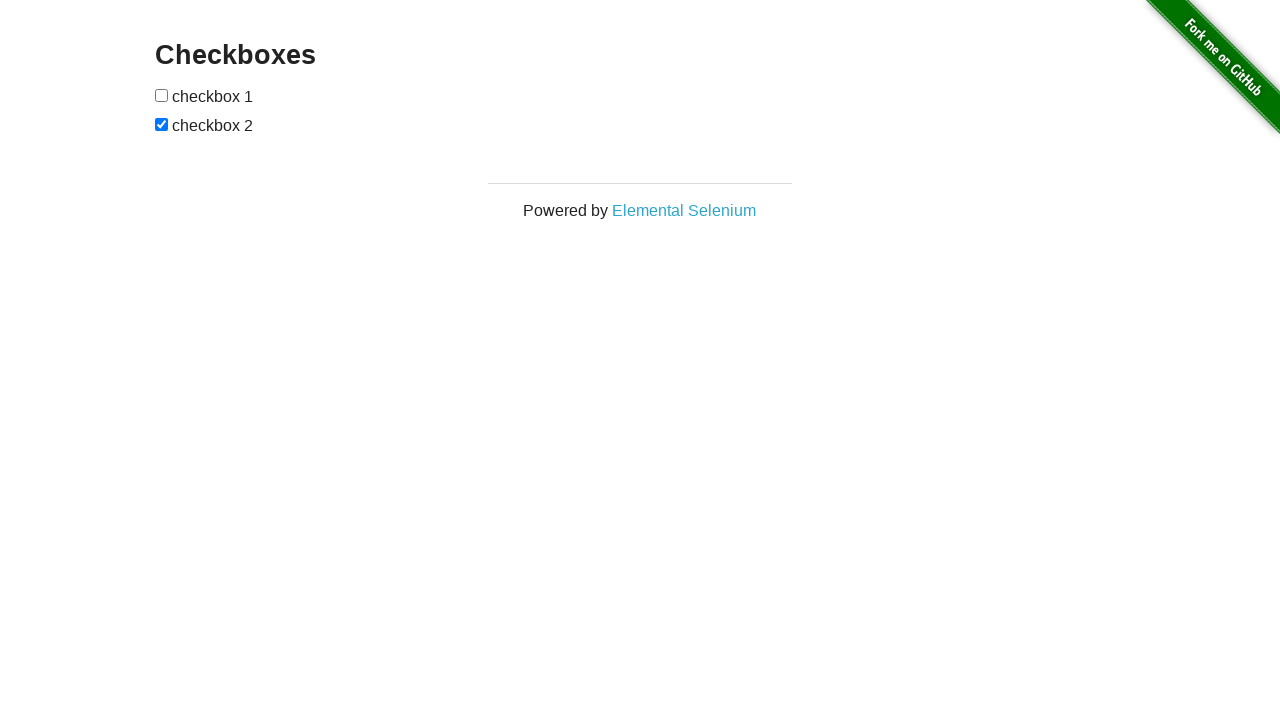

Located second checkbox element
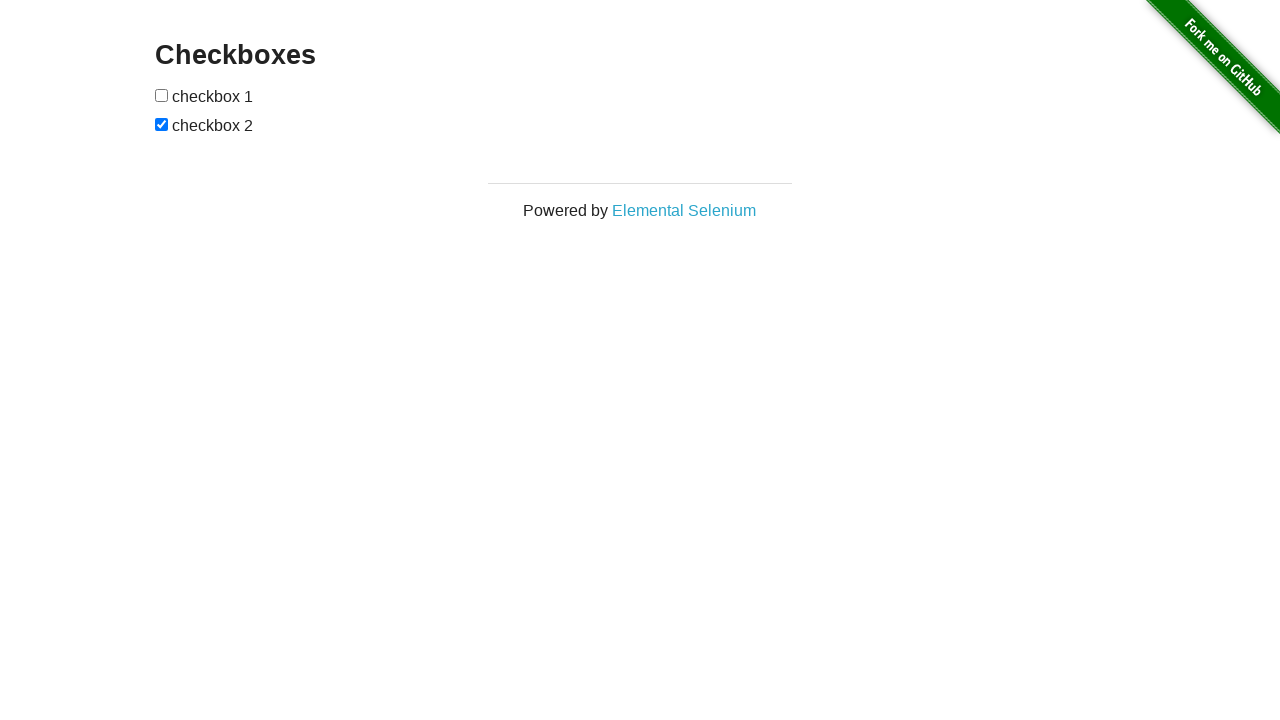

First checkbox is not checked
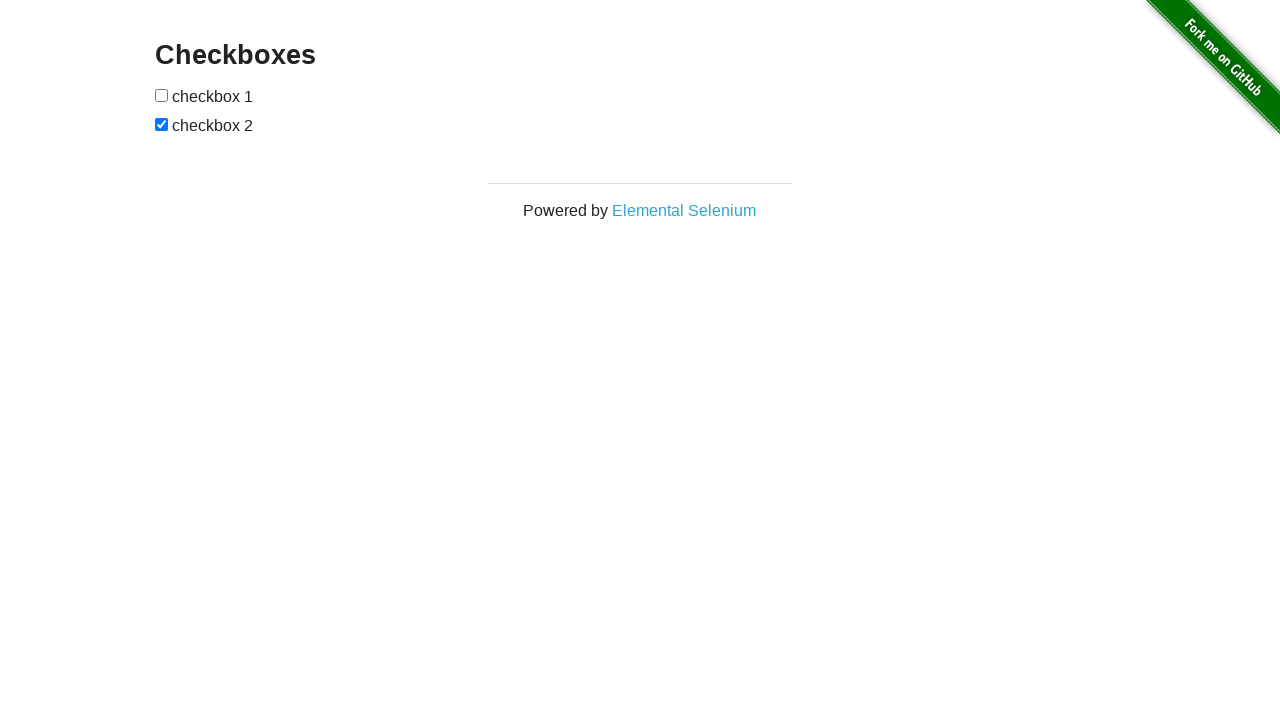

Clicked first checkbox to check it at (162, 95) on (//input[@type='checkbox'])[1]
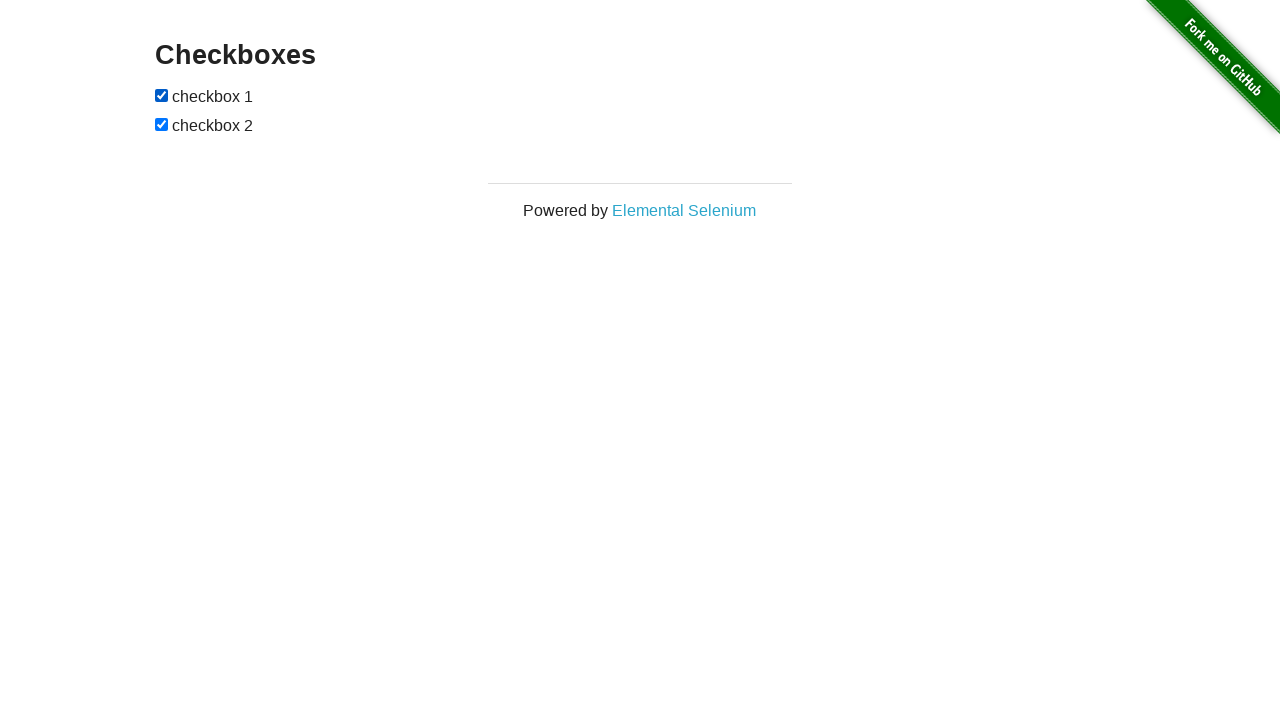

Second checkbox is already checked
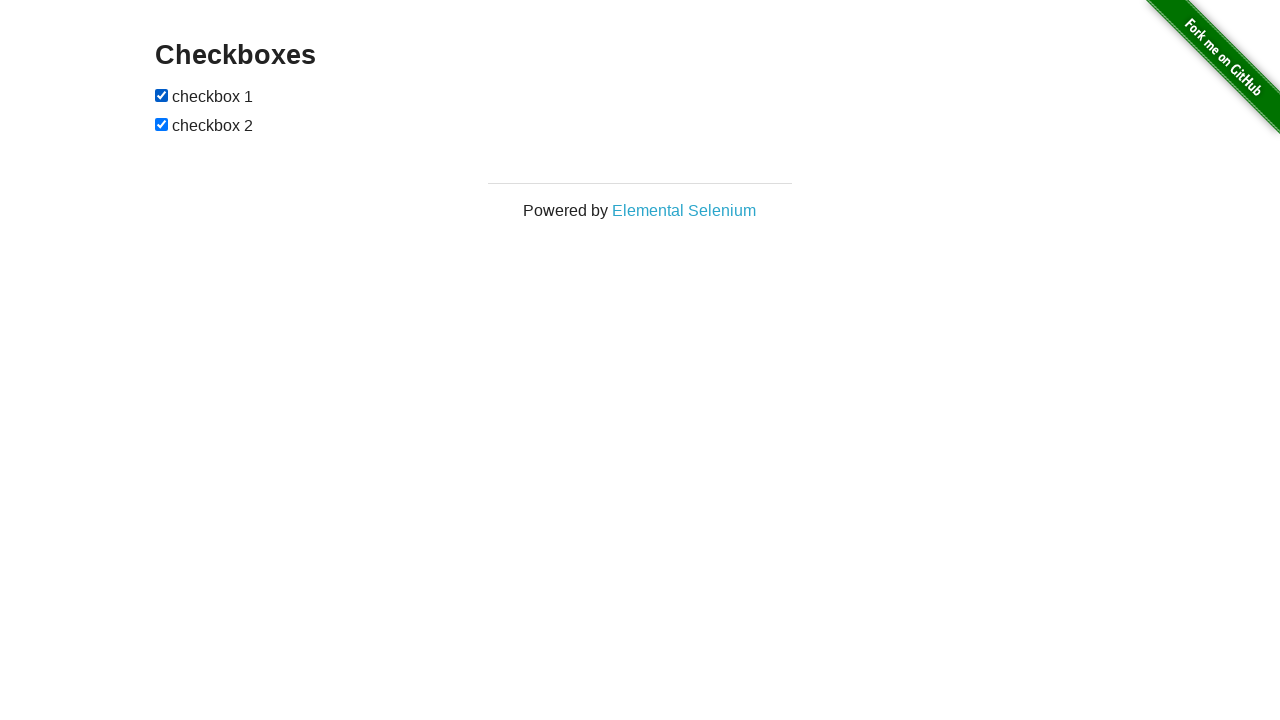

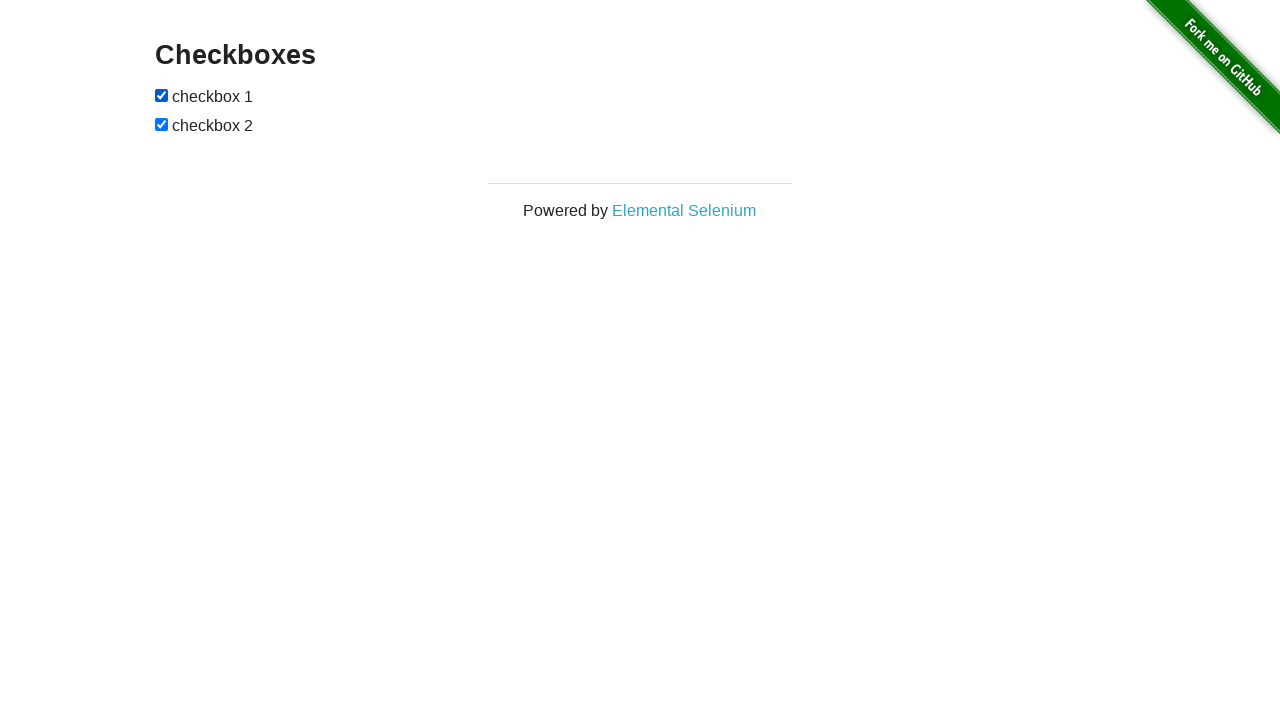